Tests form input and alert functionality by entering text in a name field, clearing it, entering new text, and triggering an alert

Starting URL: https://rahulshettyacademy.com/AutomationPractice/

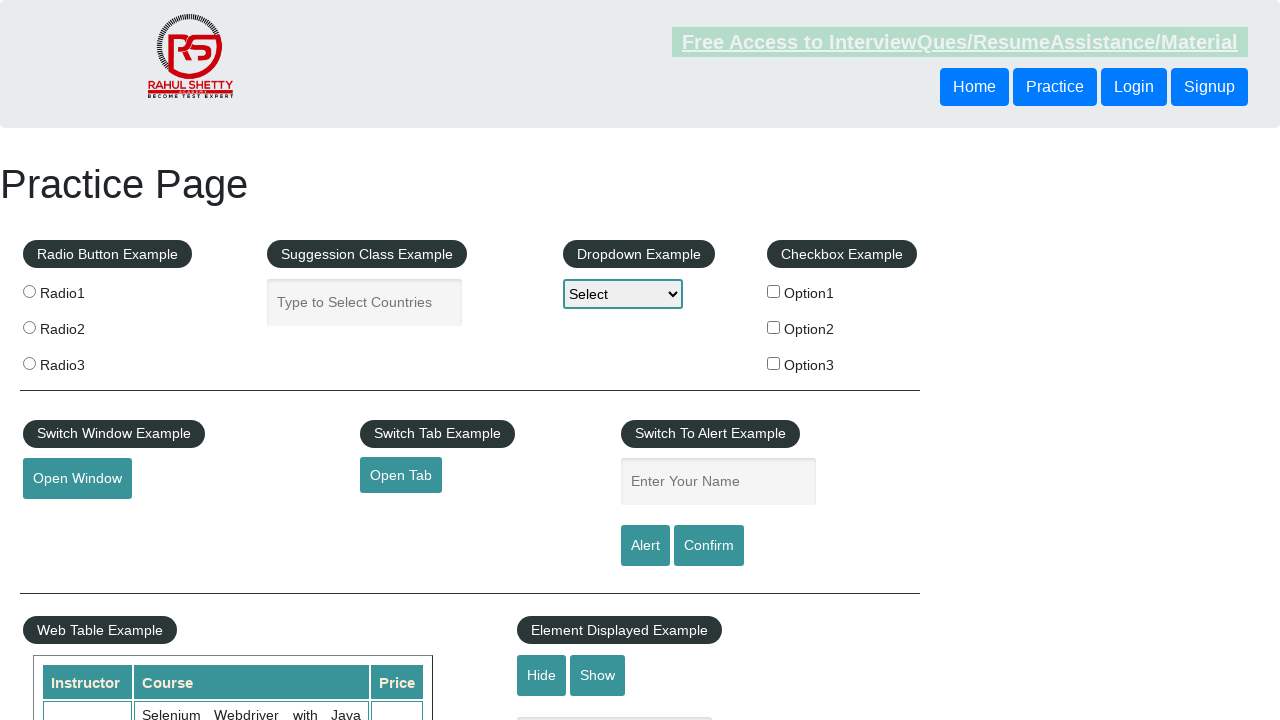

Navigated to AutomationPractice test page
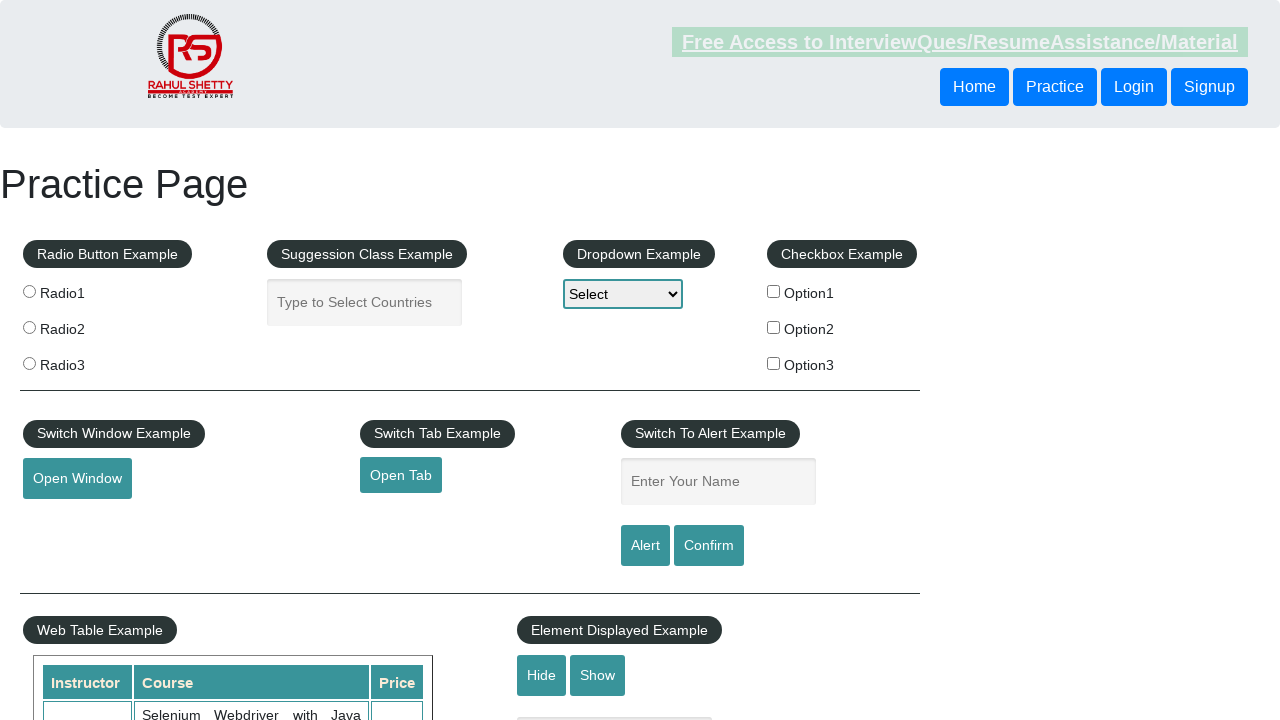

Filled name field with 'Atul Tiwari' on input#name
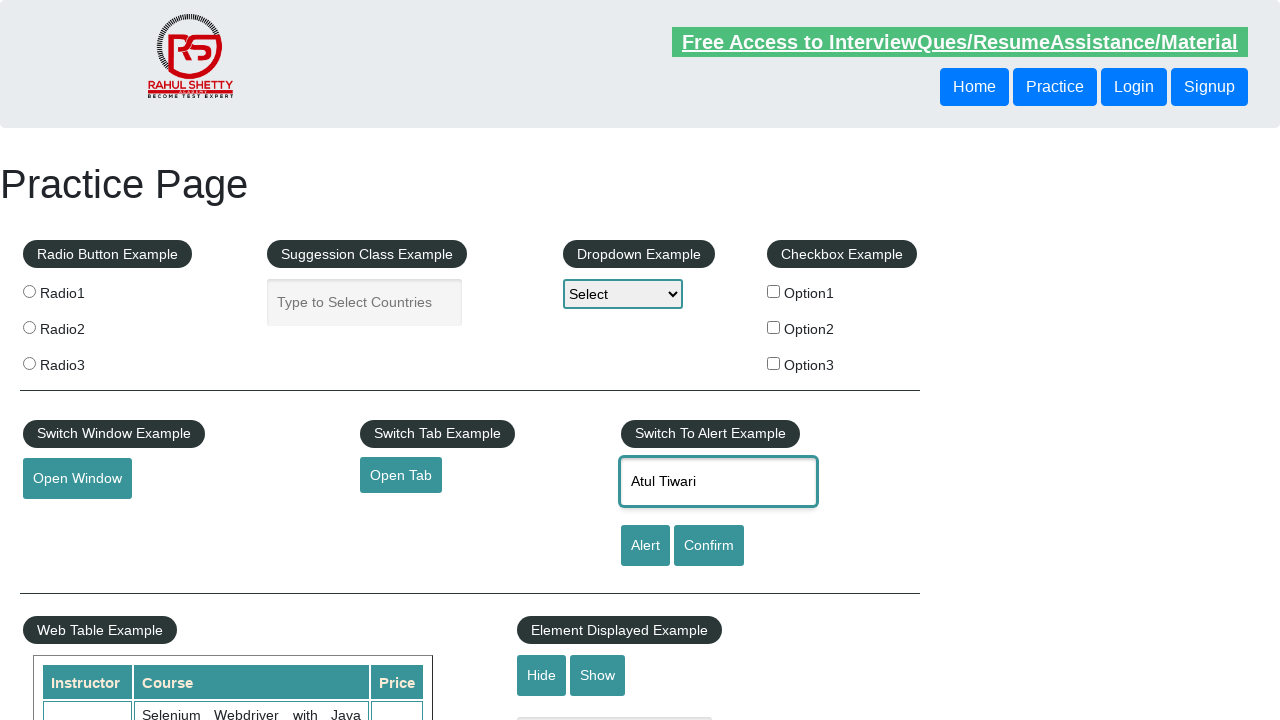

Cleared name field on input#name
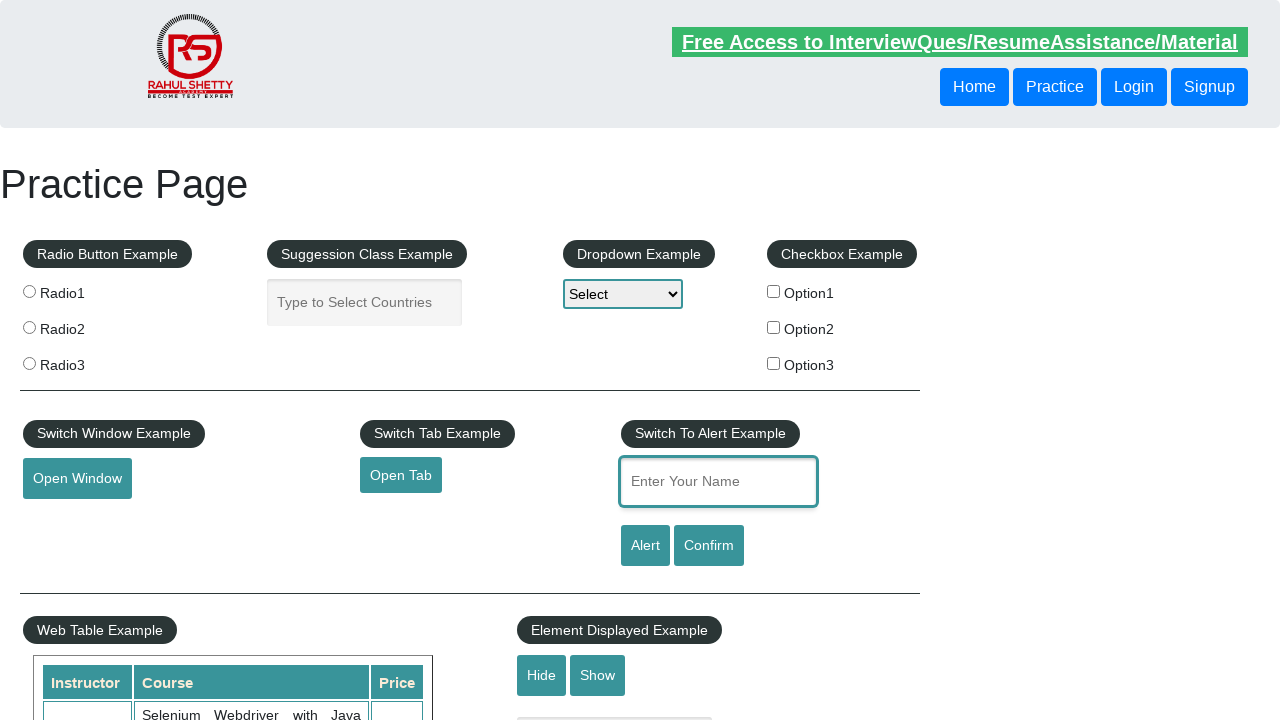

Filled name field with 'Har Har Mahadev' on input#name
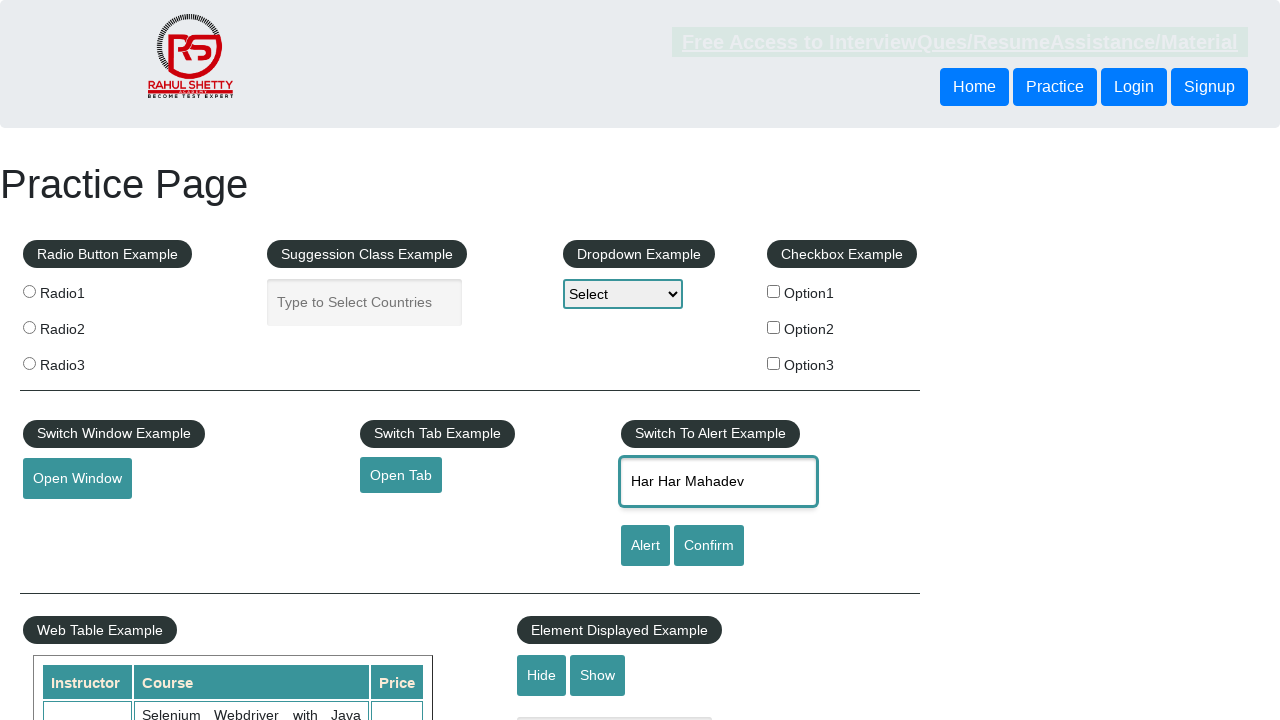

Retrieved alert example legend text: 'Switch To Alert Example'
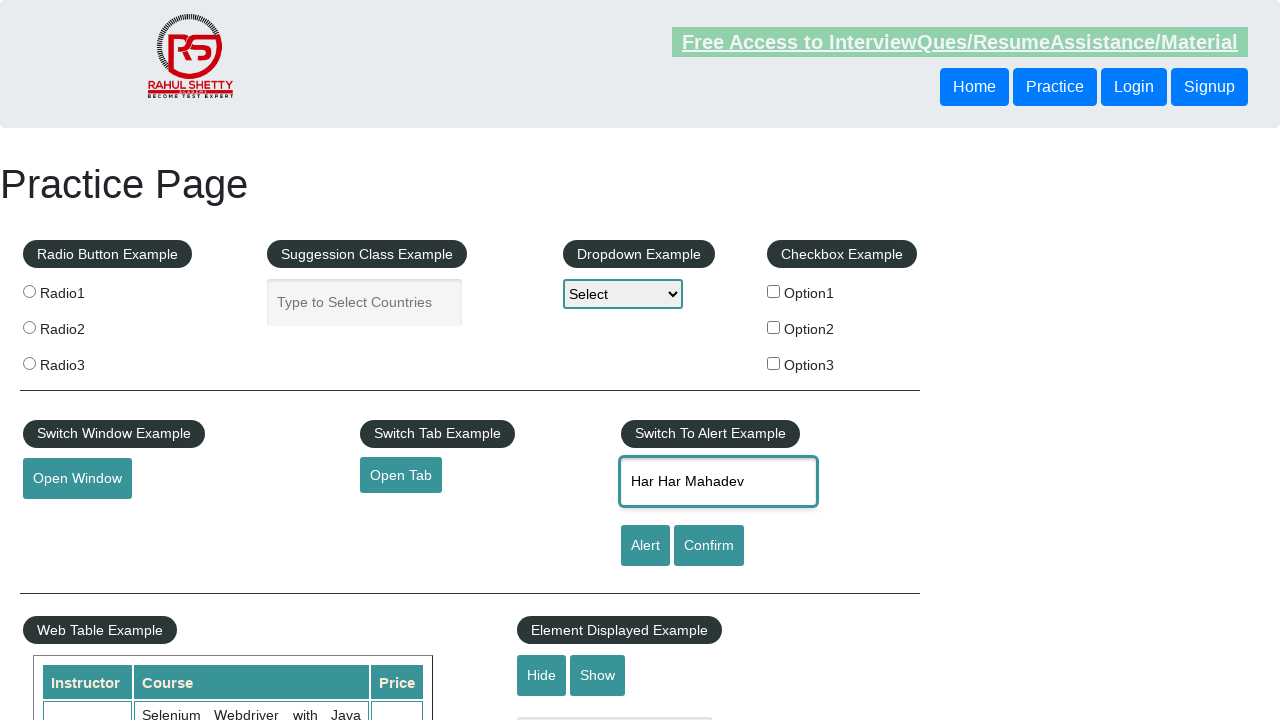

Clicked alert button at (645, 546) on input#alertbtn
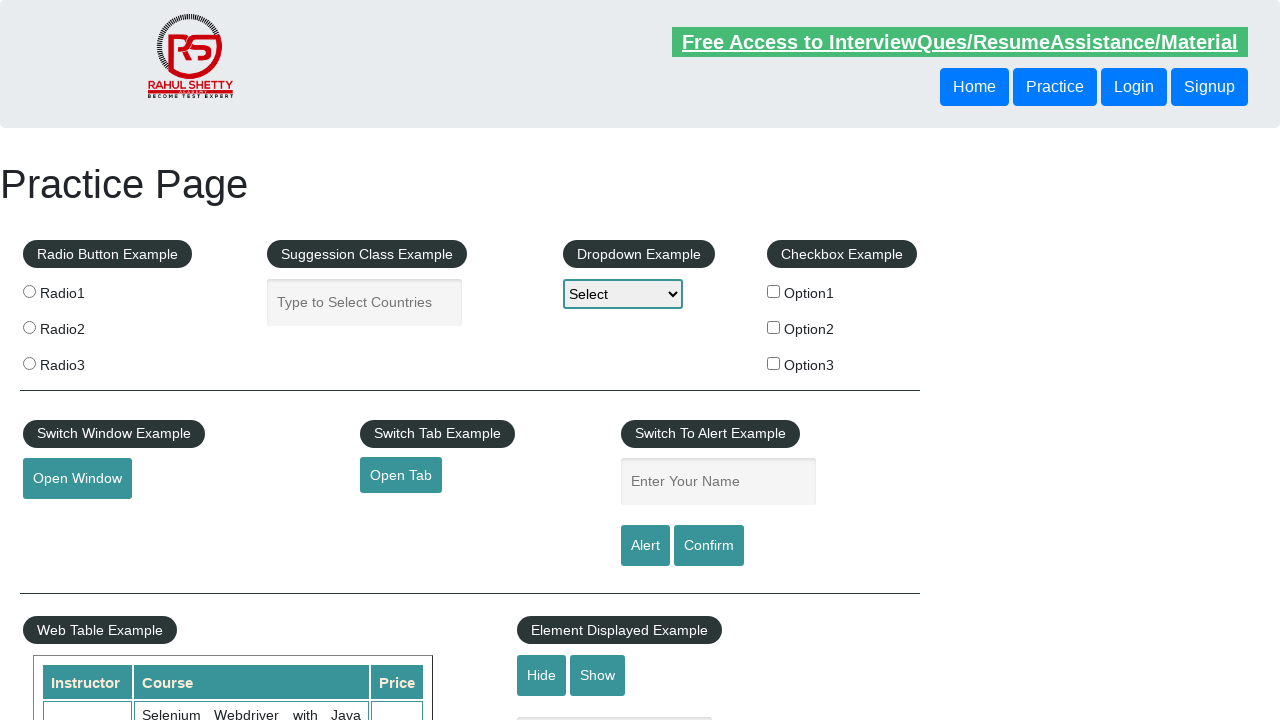

Alert dialog accepted
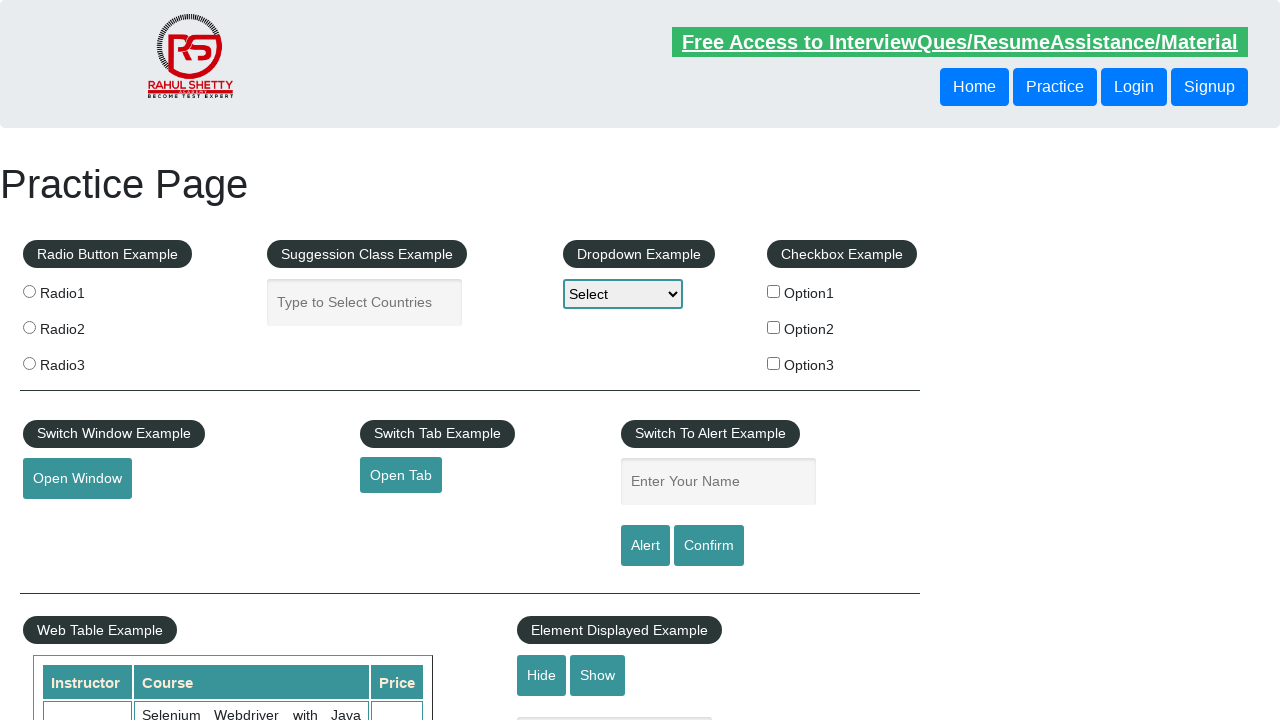

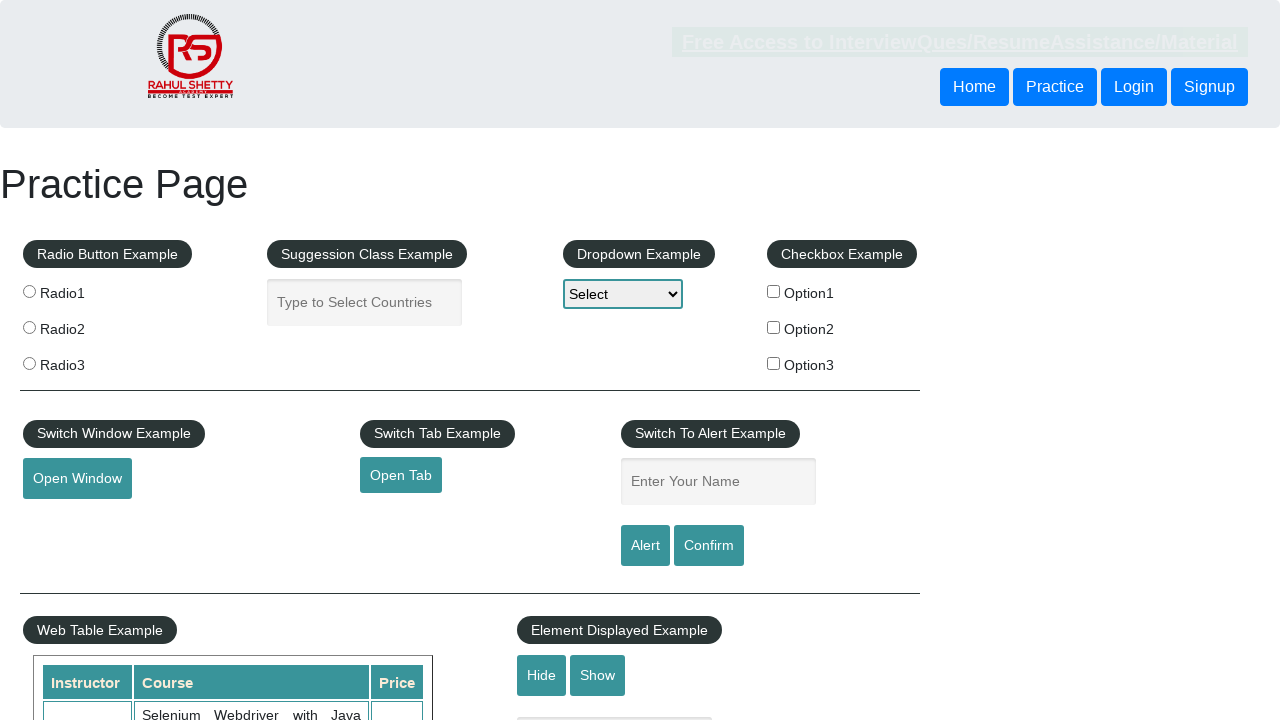